Tests right-click context menu functionality by right-clicking an element, hovering over 'Quit' option, clicking it, and accepting the alert

Starting URL: http://swisnl.github.io/jQuery-contextMenu/demo.html

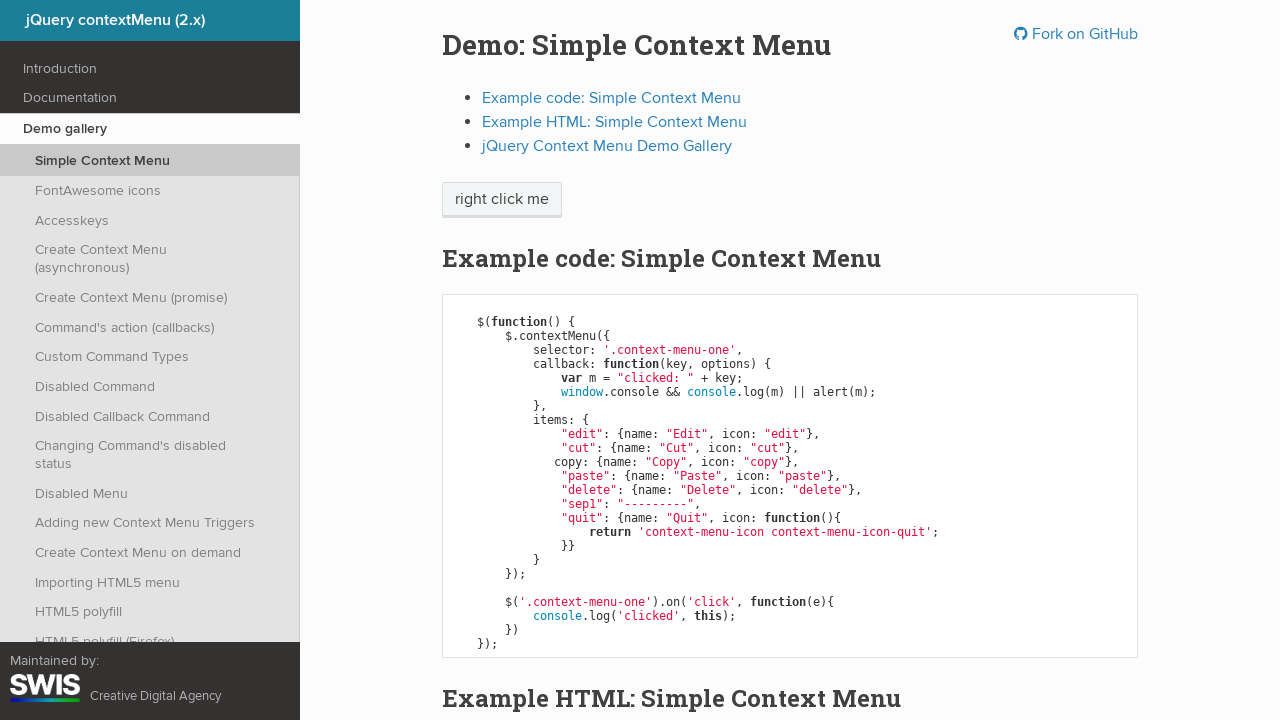

Right-click button element is visible
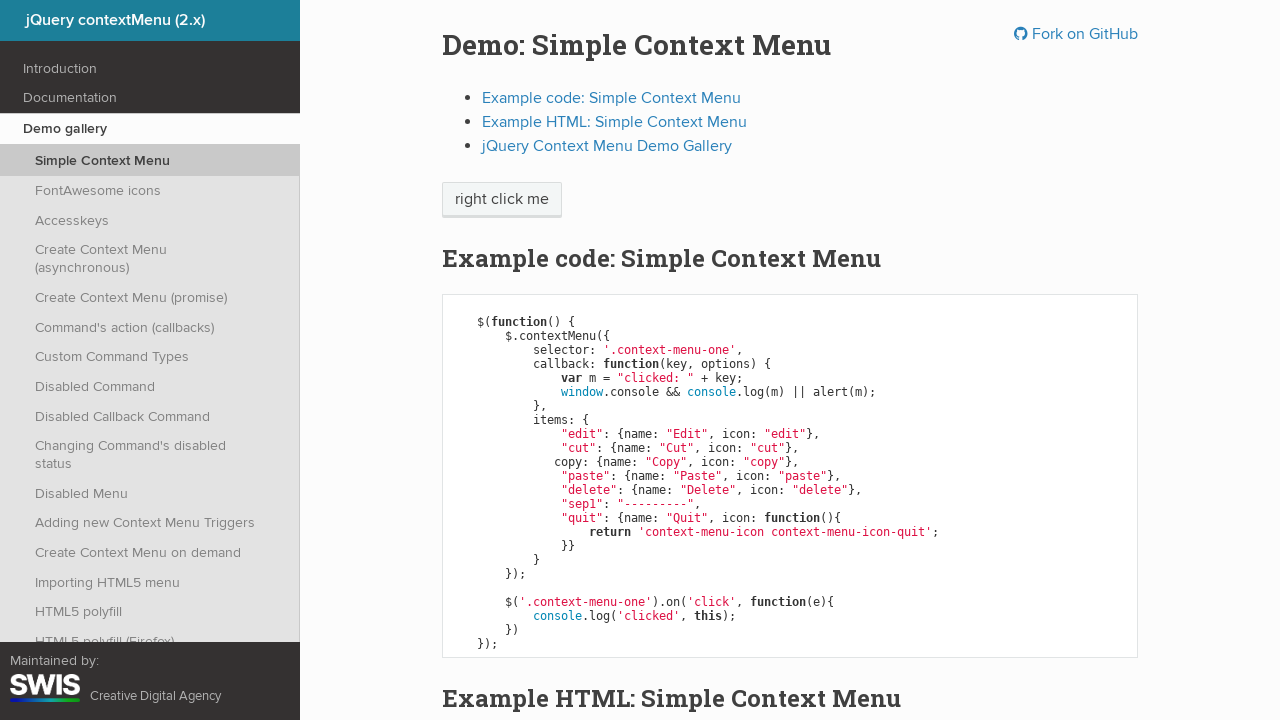

Right-clicked on the context menu element at (502, 200) on span.context-menu-one
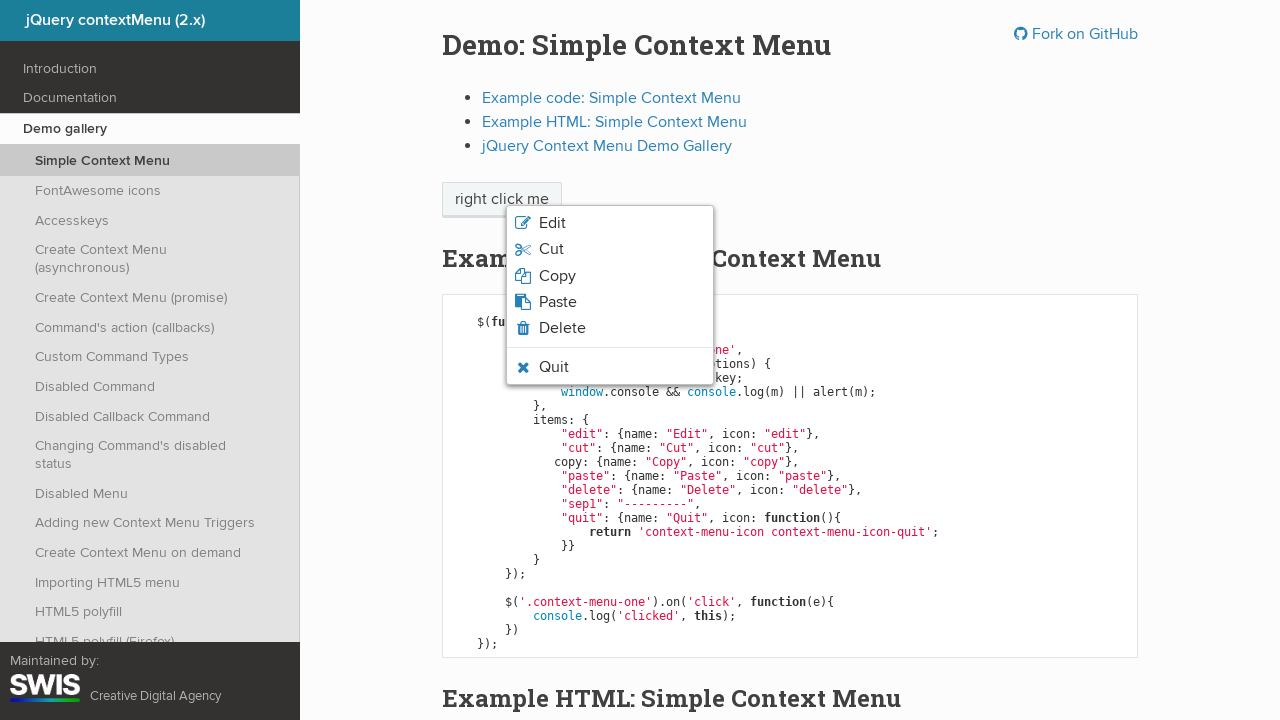

Context menu appeared with Quit option visible
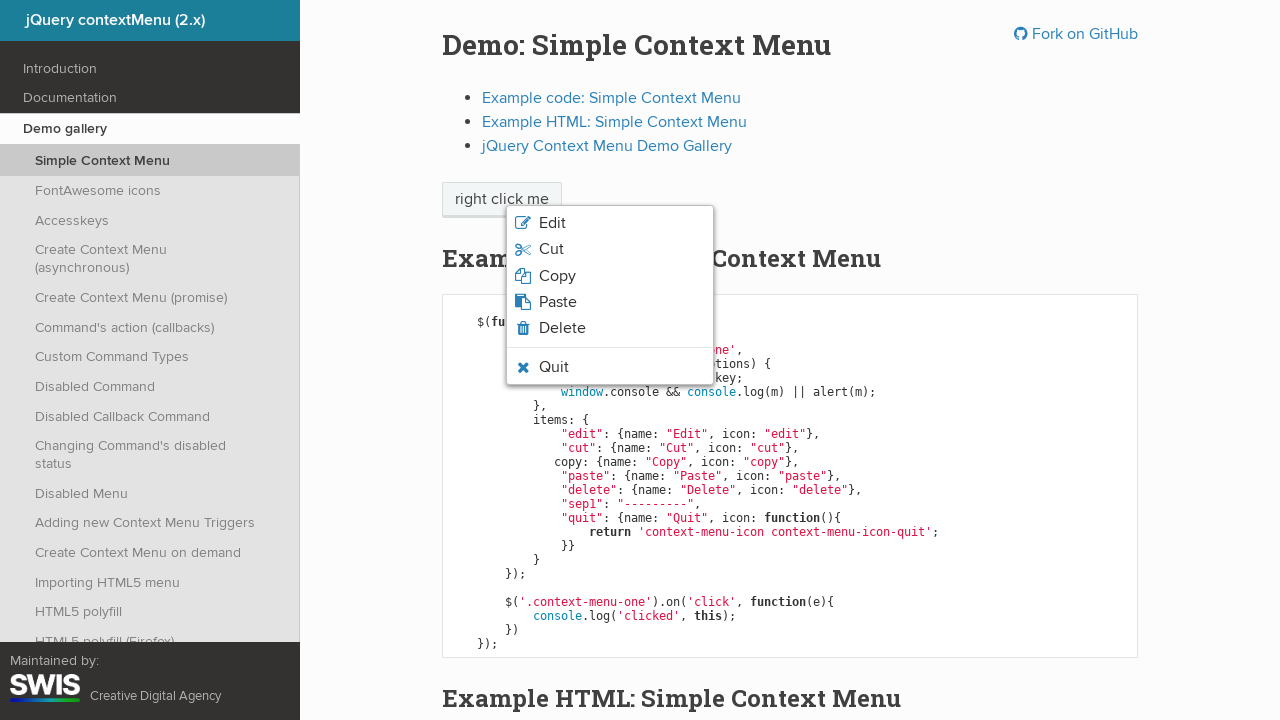

Hovered over the Quit menu item at (610, 367) on li.context-menu-icon-quit
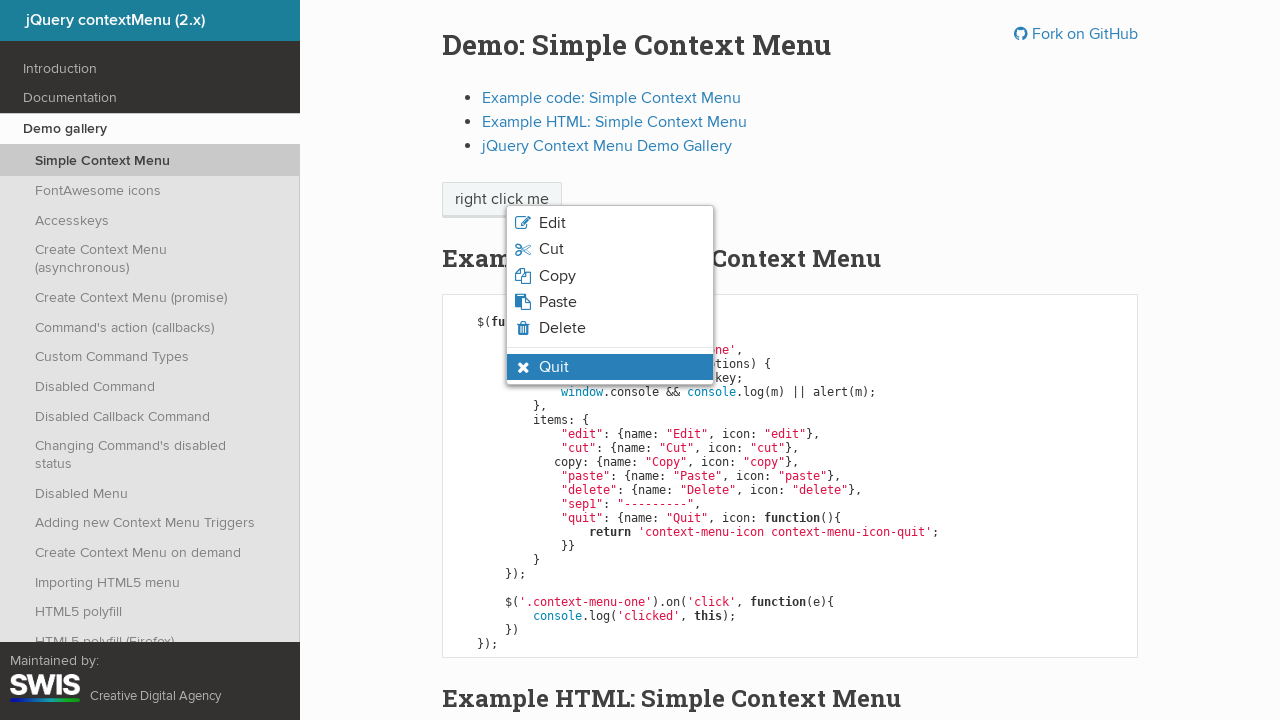

Clicked on the Quit menu item at (610, 367) on li.context-menu-icon-quit
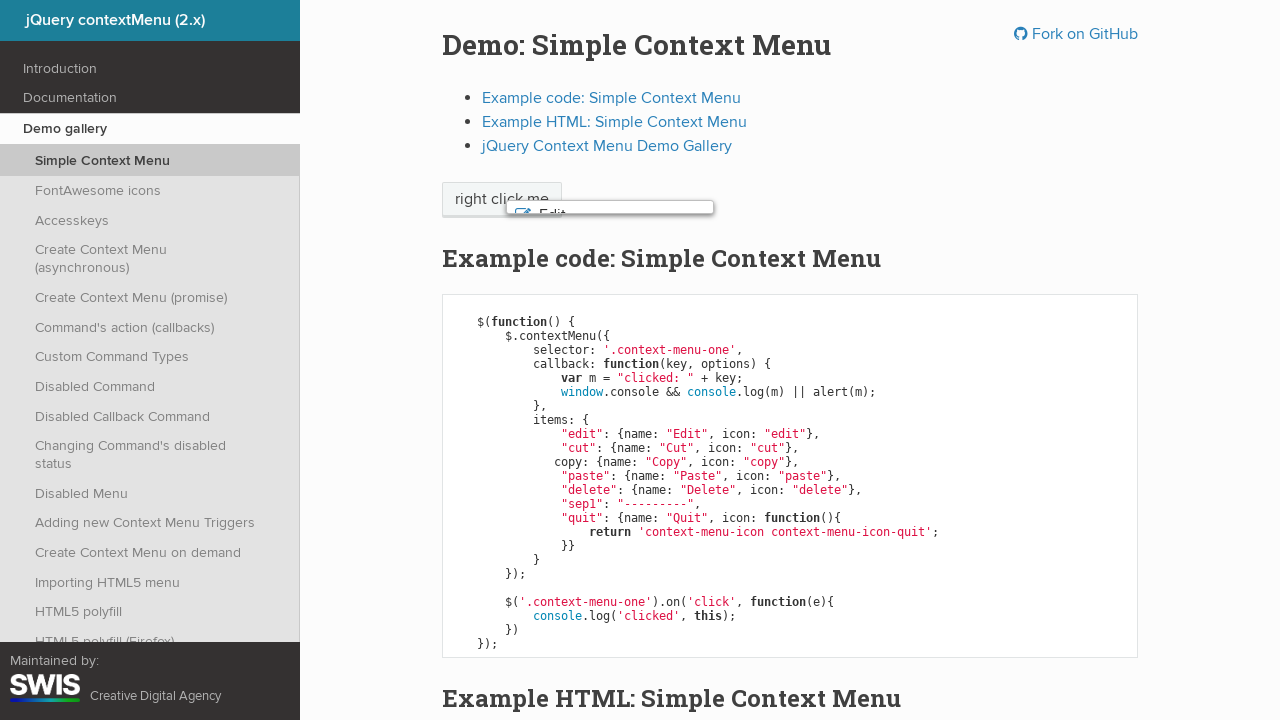

Alert dialog was accepted
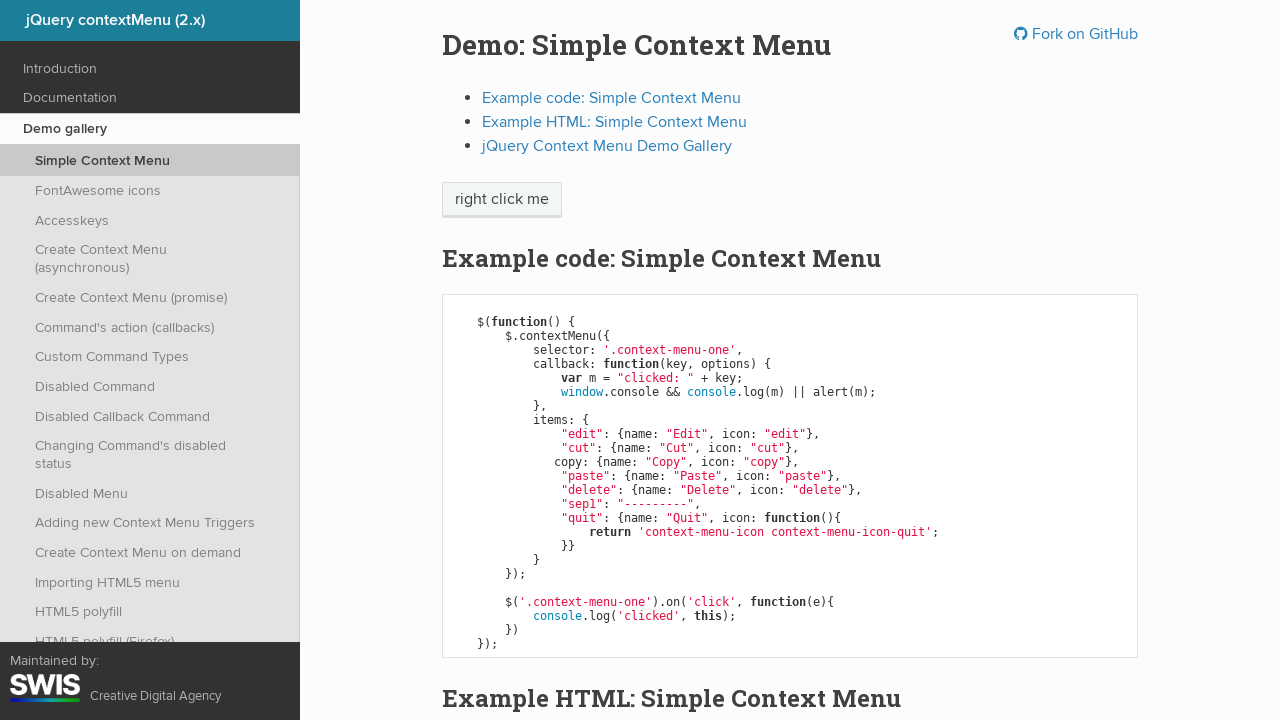

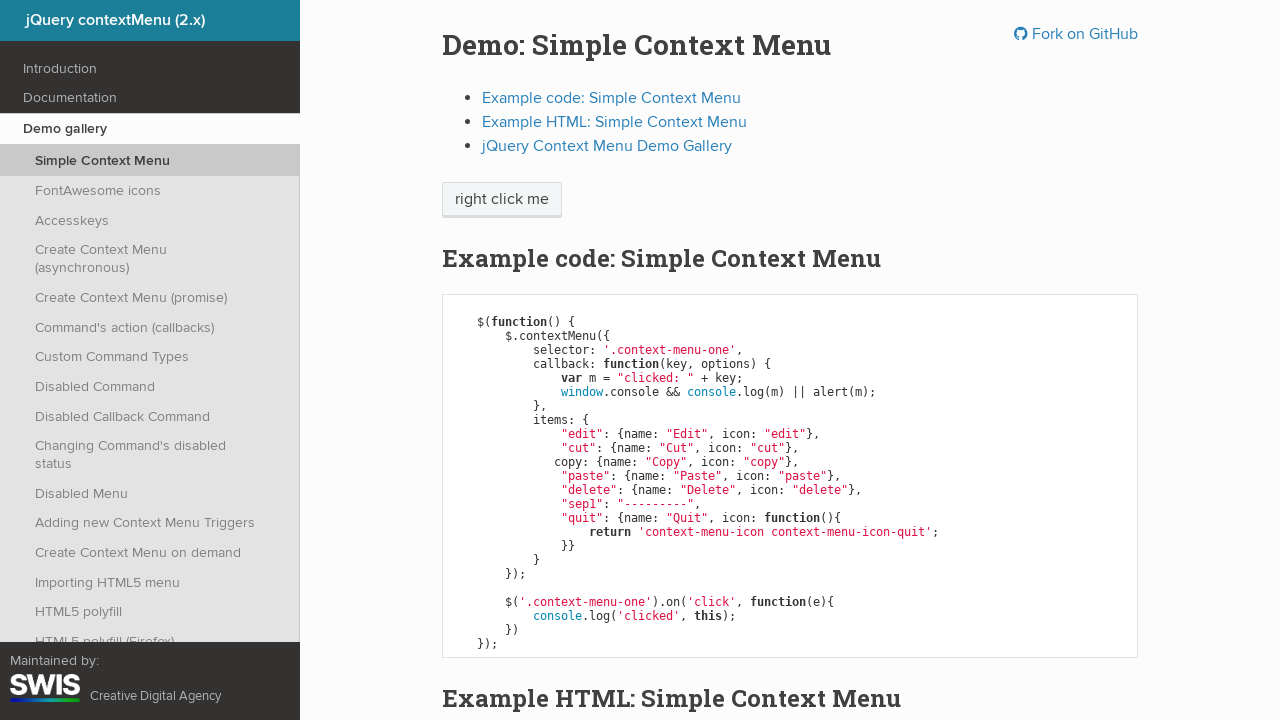